Tests scrolling functionality on the Selenium website by scrolling to a specific element (the News section heading)

Starting URL: https://www.selenium.dev

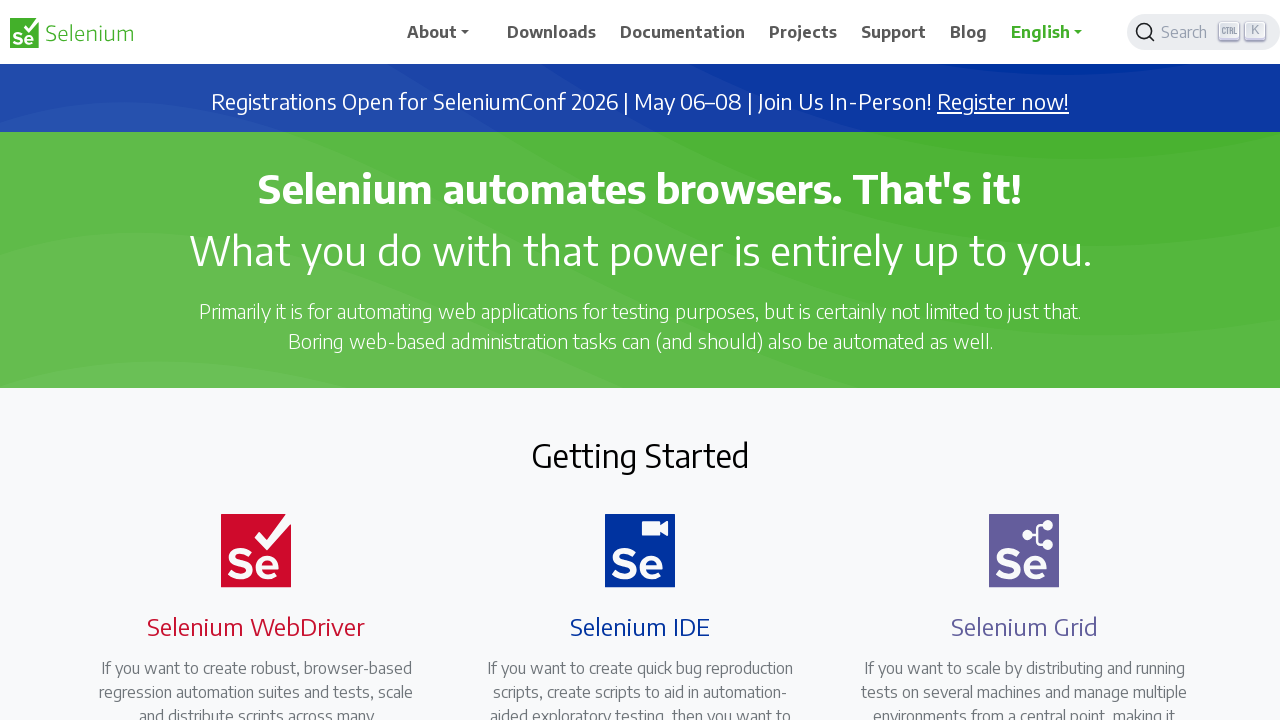

Navigated to Selenium.dev homepage
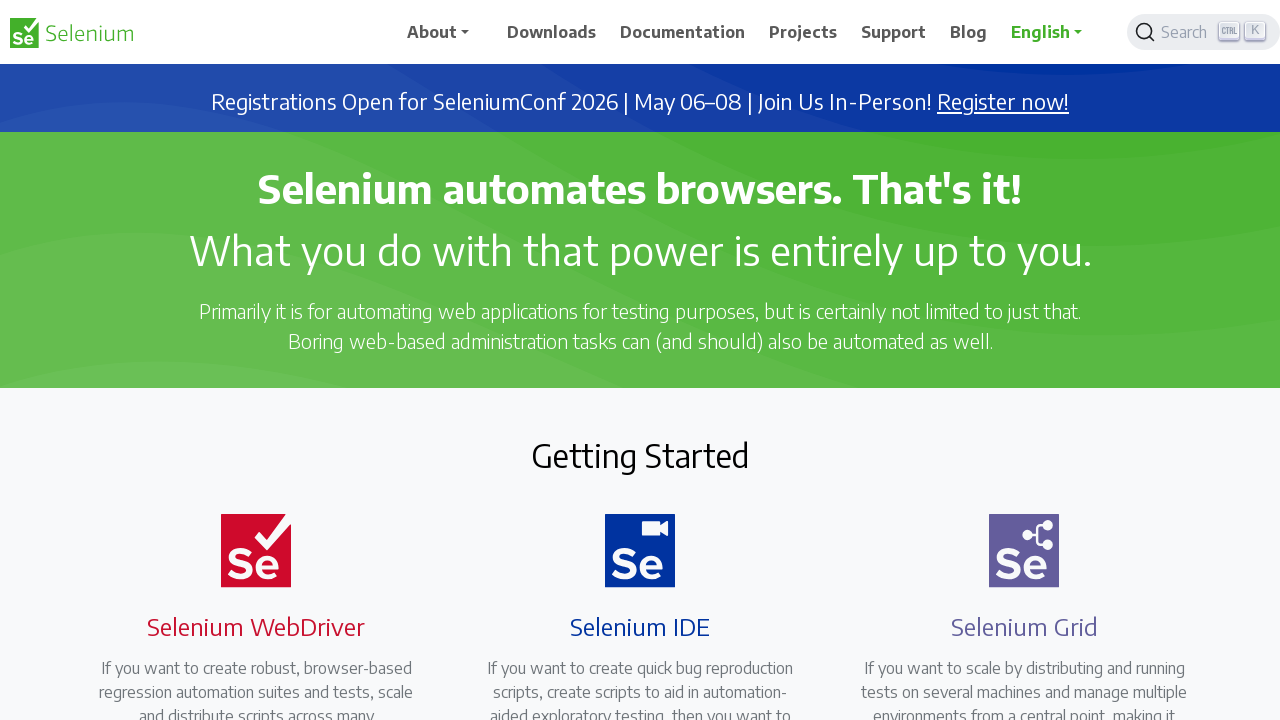

Located News section heading element
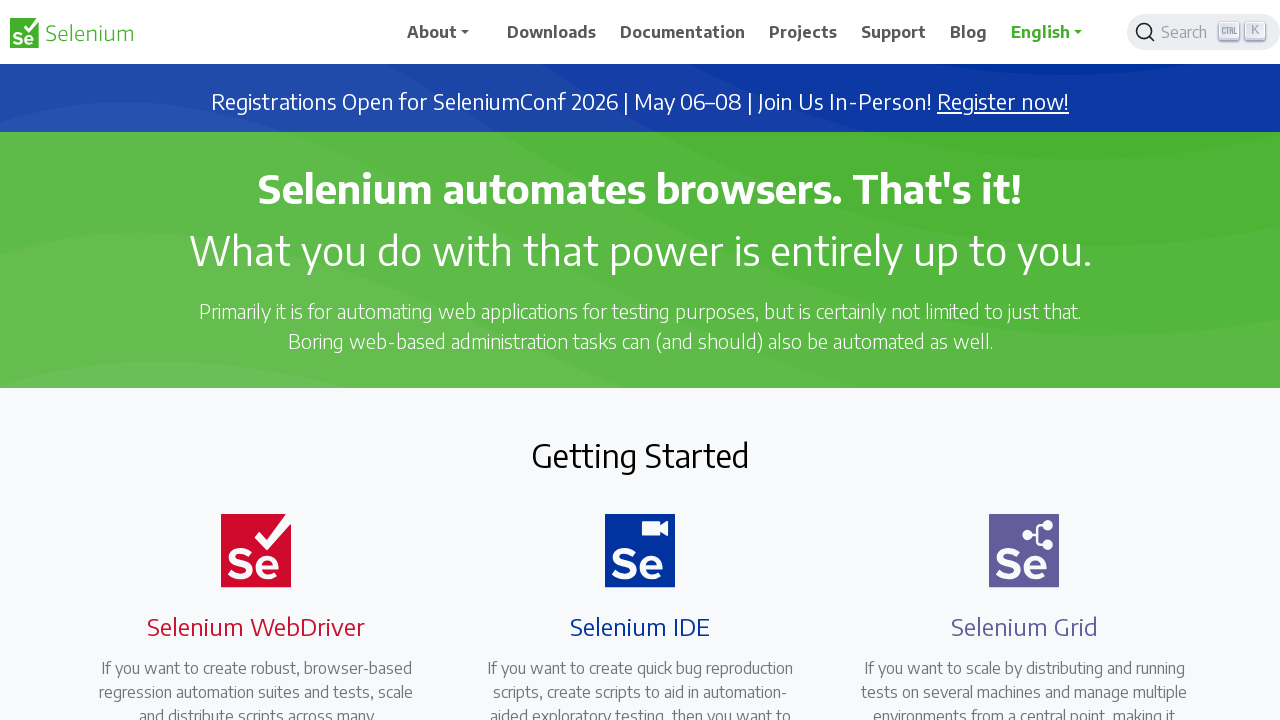

Scrolled to News section heading
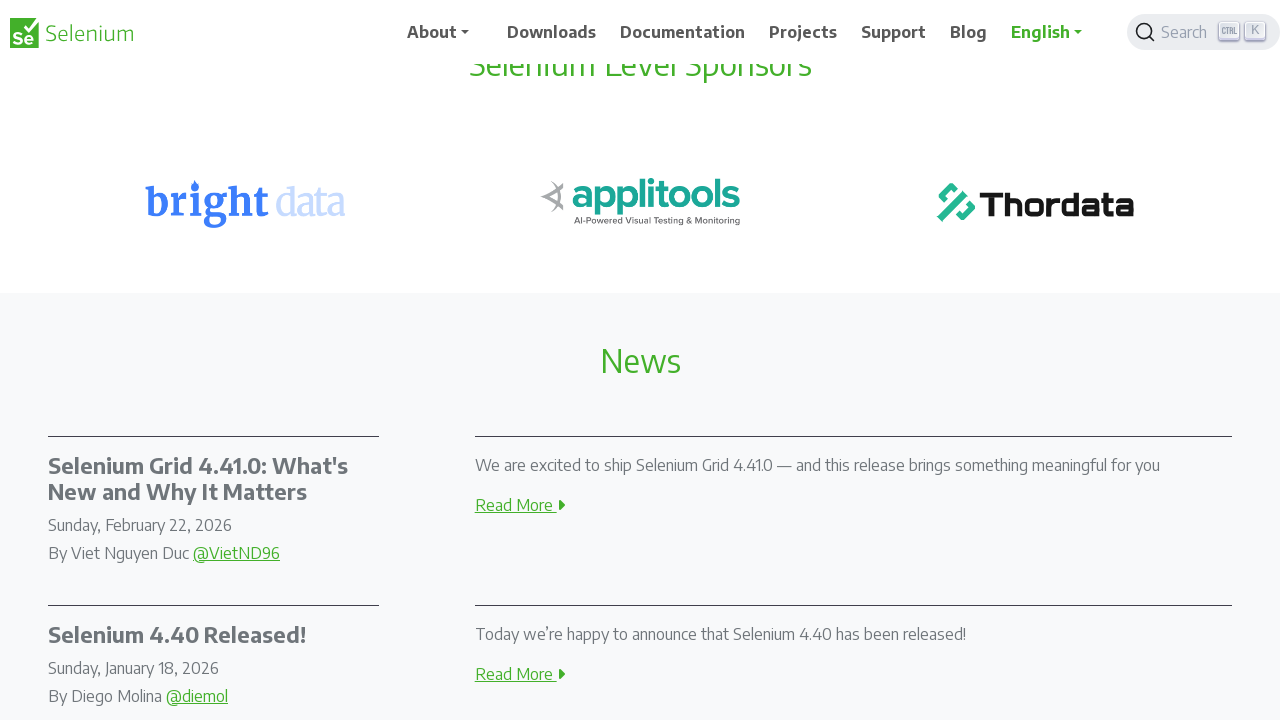

Verified News section heading is visible after scrolling
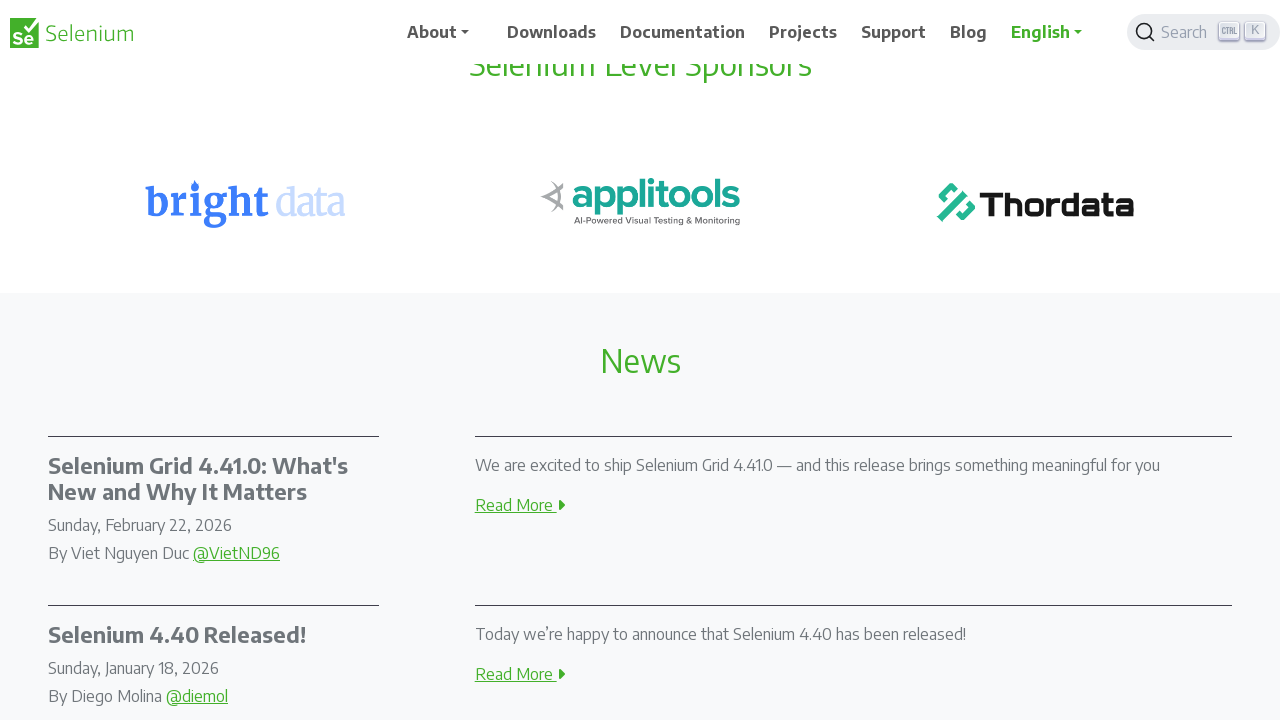

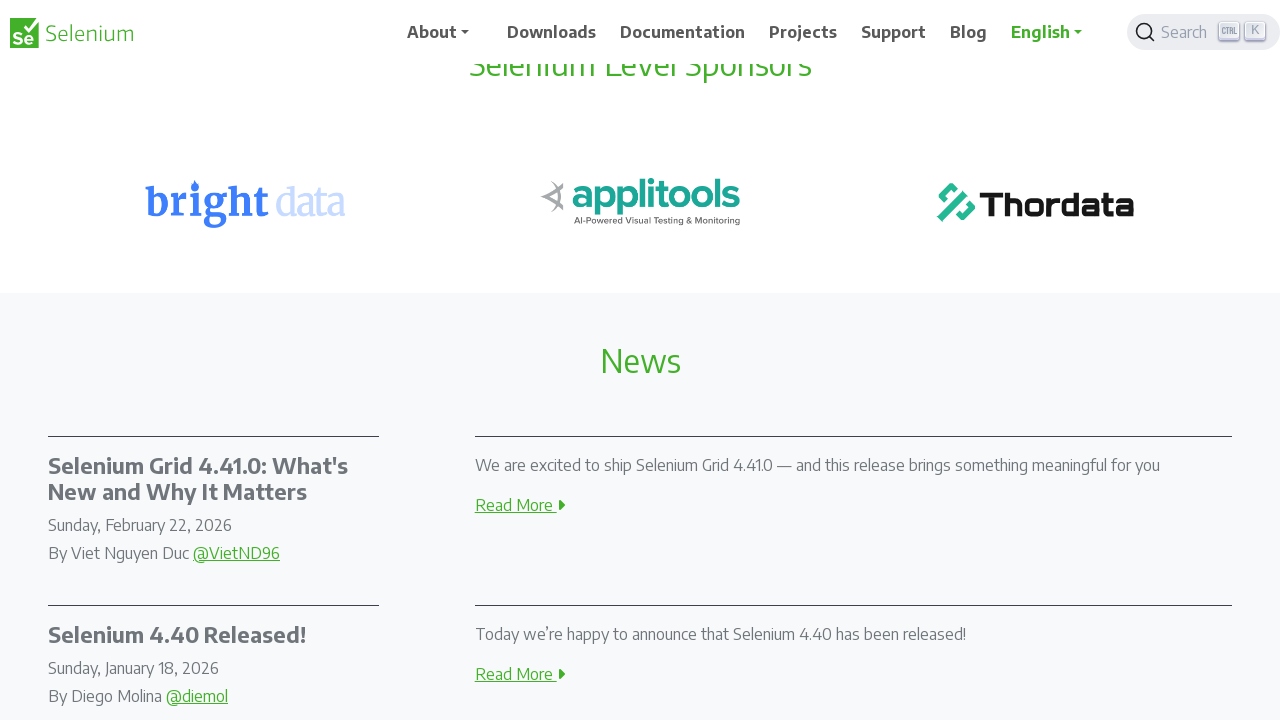